Tests checkbox toggle functionality by ensuring the first checkbox is checked and the second checkbox is unchecked, clicking to toggle their states if necessary.

Starting URL: https://the-internet.herokuapp.com/checkboxes

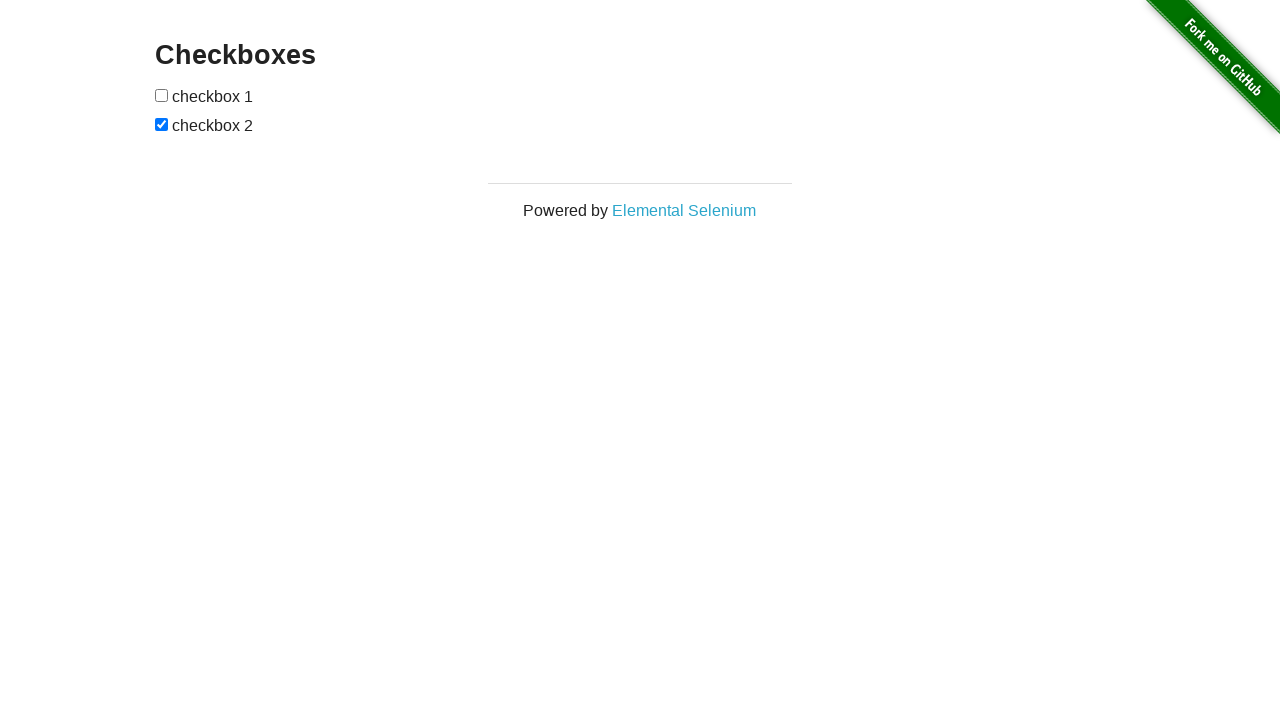

Waited for checkboxes to be present
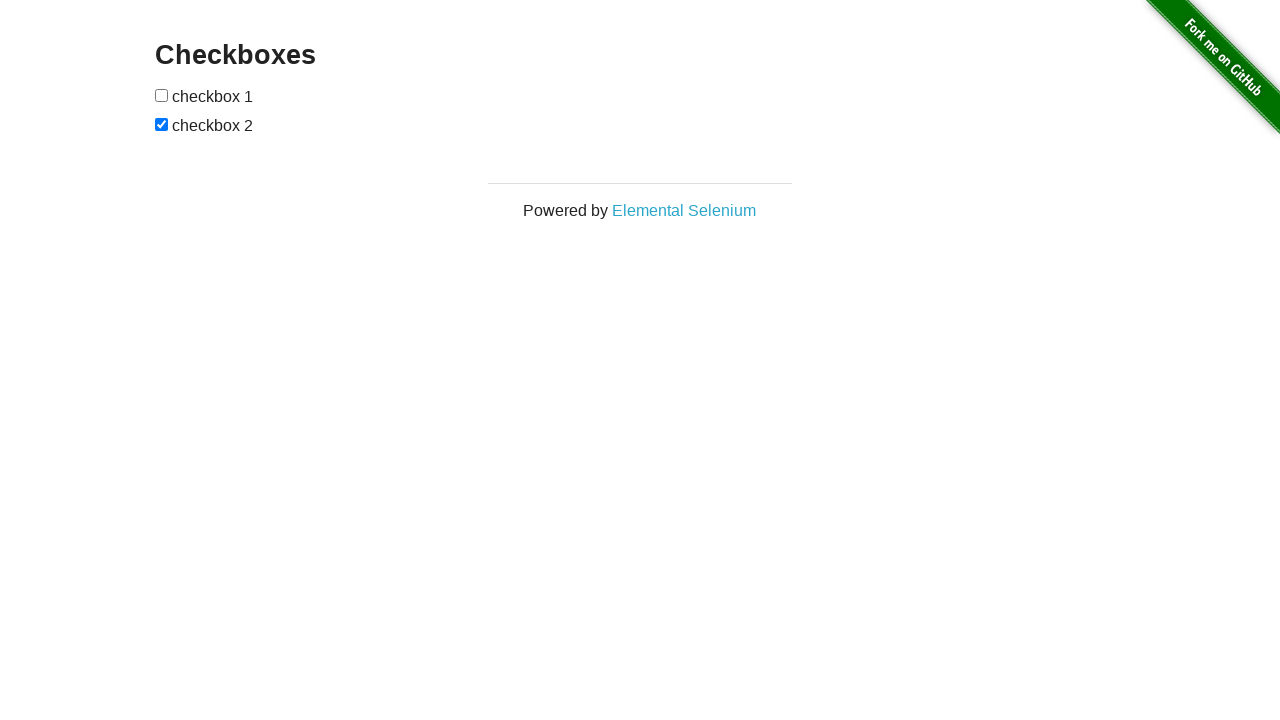

Retrieved references to first and second checkboxes
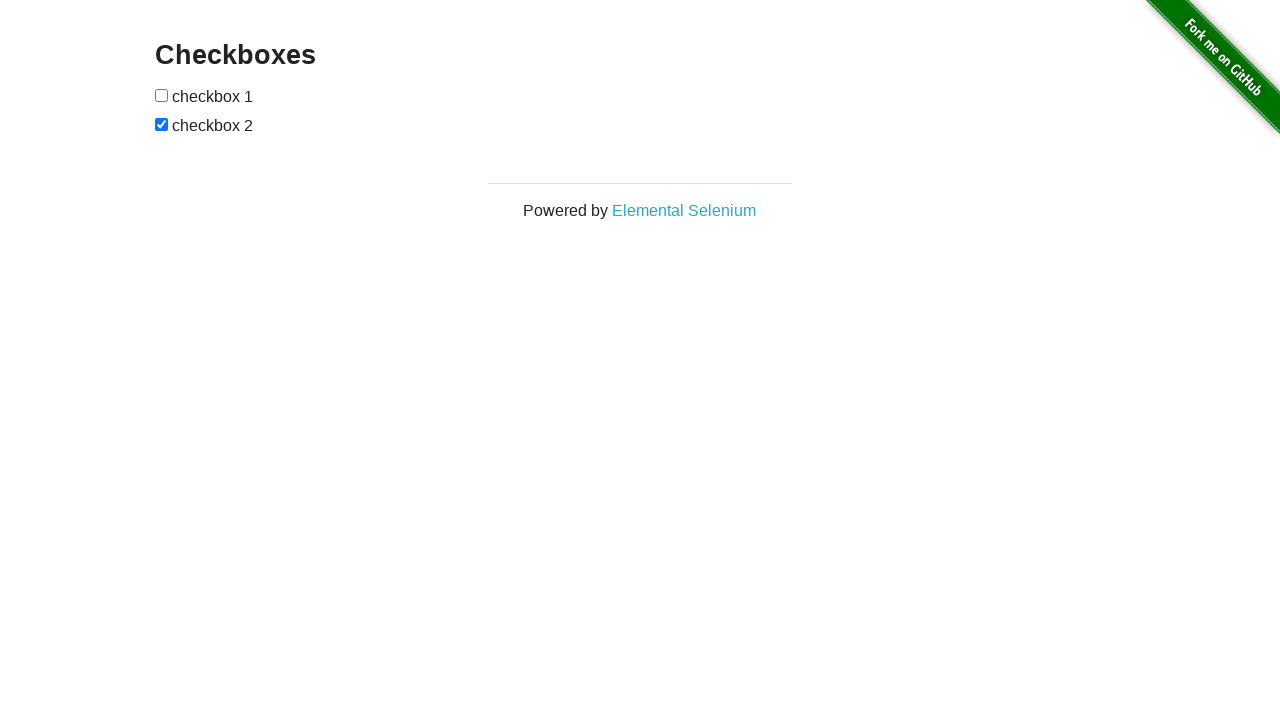

Clicked first checkbox to check it at (162, 95) on input[type='checkbox'] >> nth=0
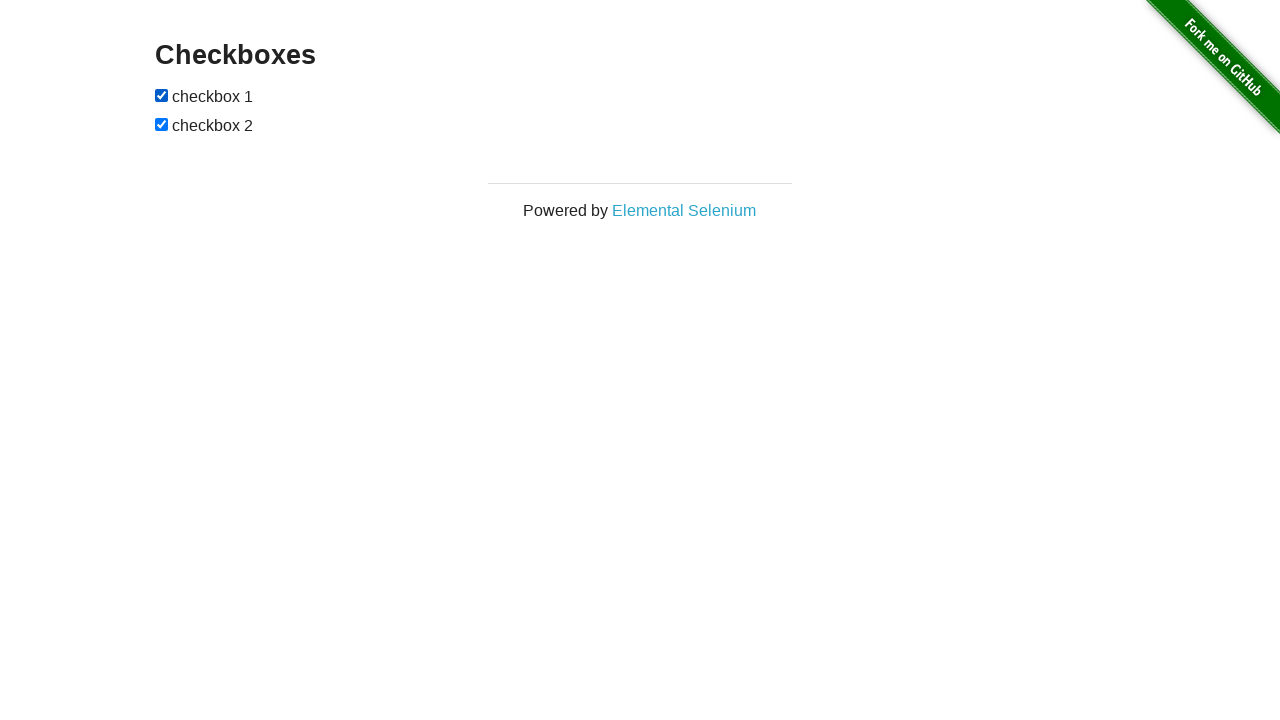

Clicked second checkbox to uncheck it at (162, 124) on input[type='checkbox'] >> nth=1
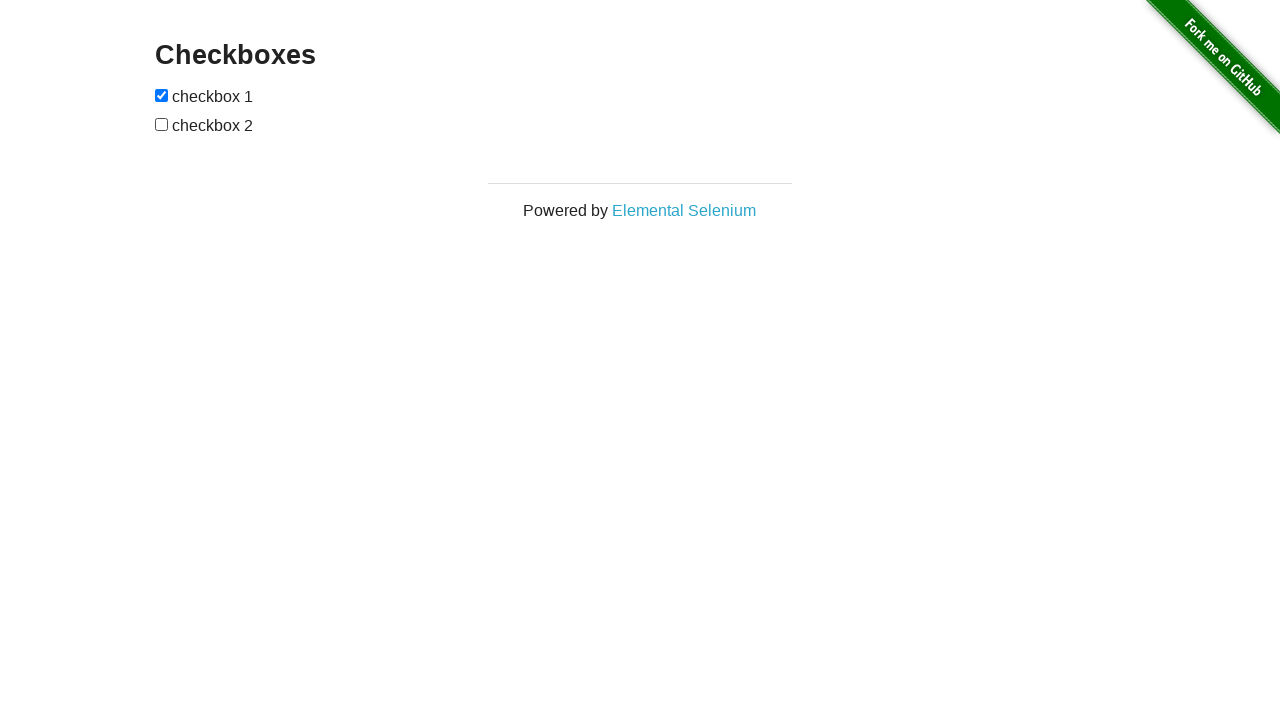

Verified first checkbox is checked
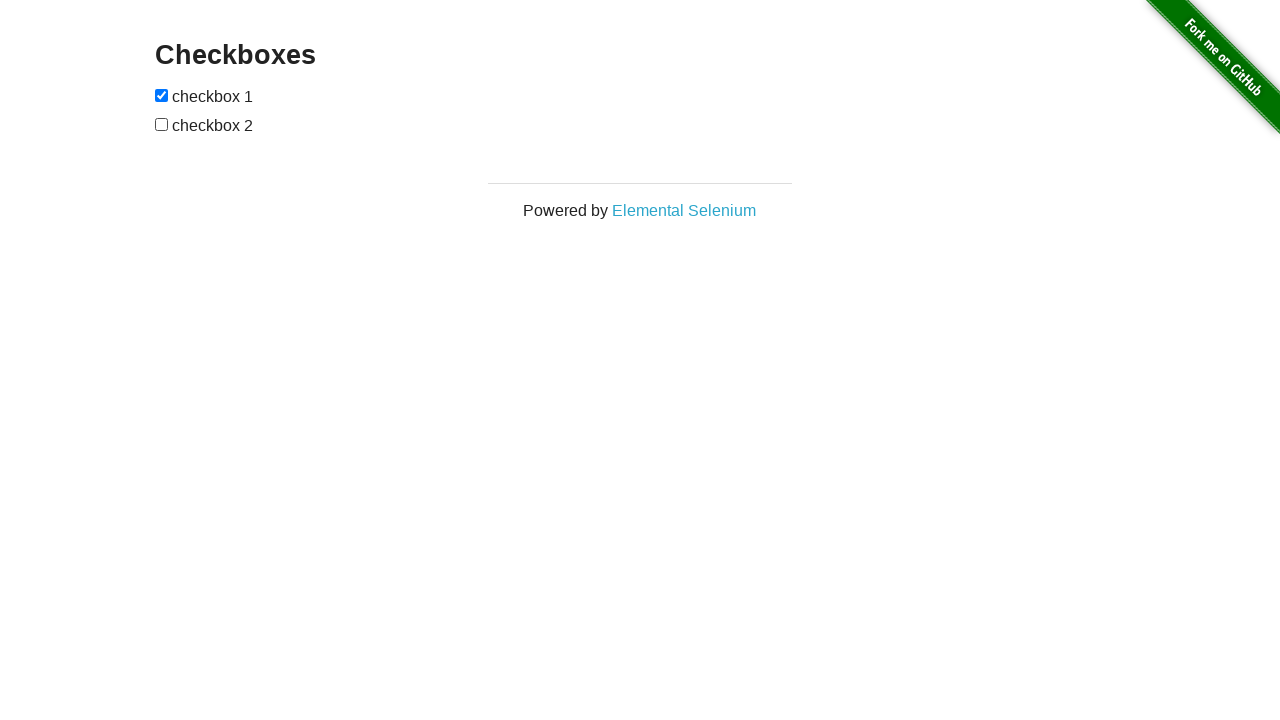

Verified second checkbox is unchecked
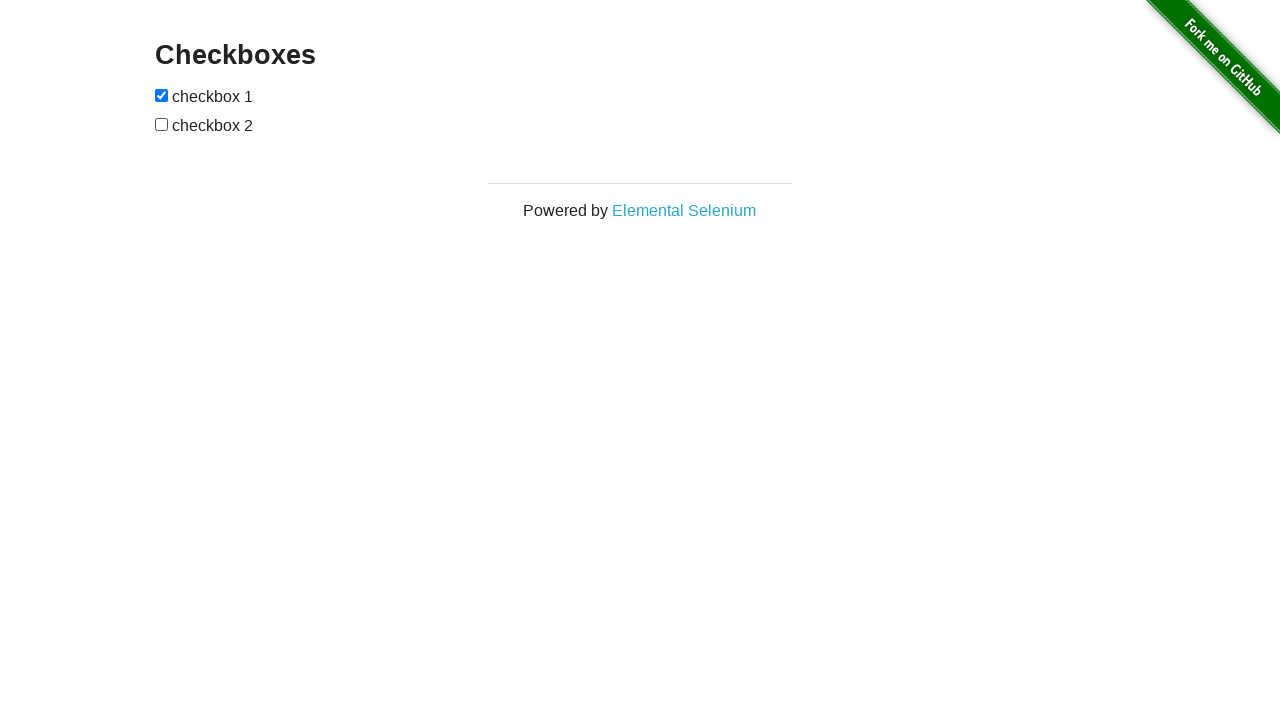

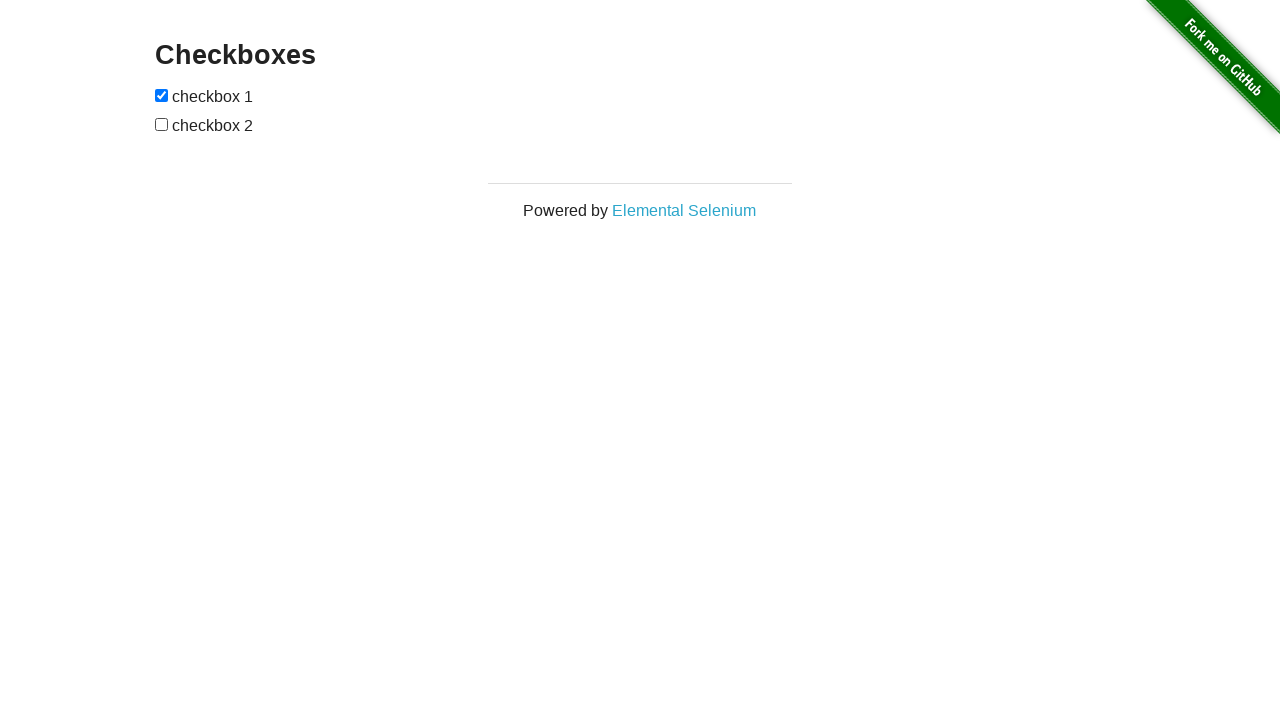